Tests deleting a product from the shopping cart by adding a Samsung Galaxy S6, navigating to the cart, deleting the item, and verifying the cart total is updated.

Starting URL: https://www.demoblaze.com

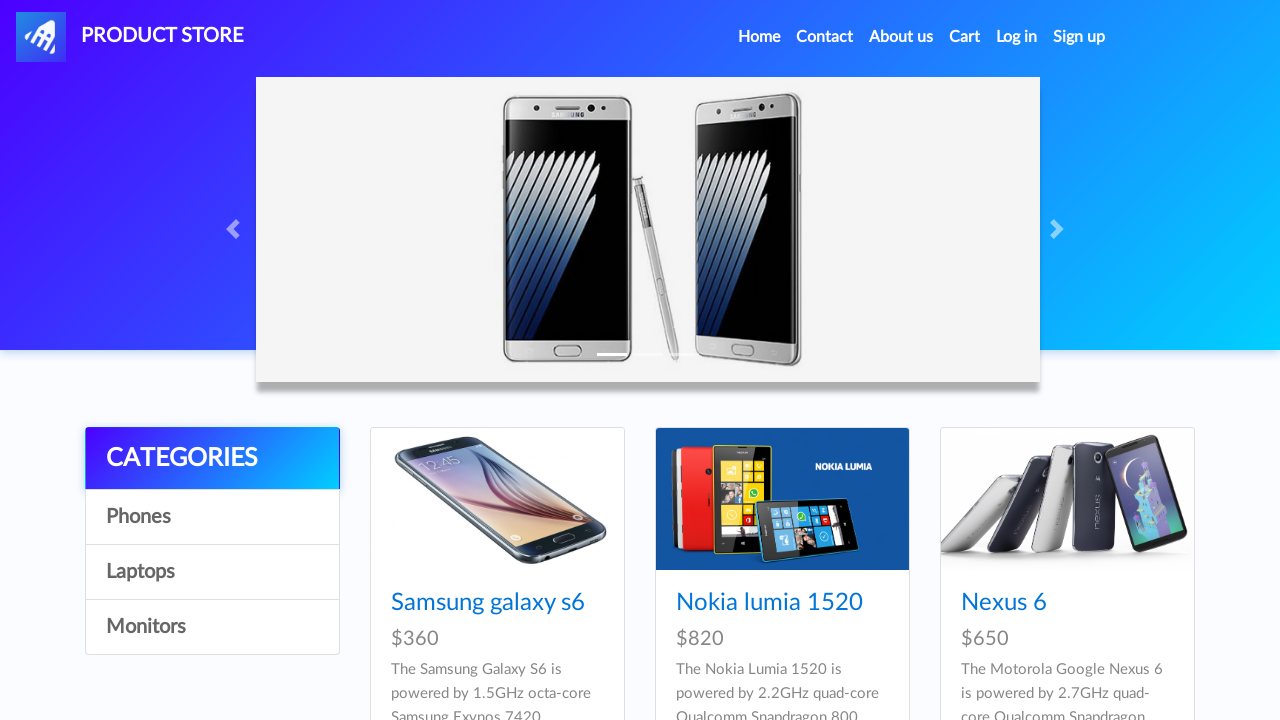

Clicked on Samsung Galaxy S6 product at (497, 603) on .card-title:has-text("Samsung galaxy s6")
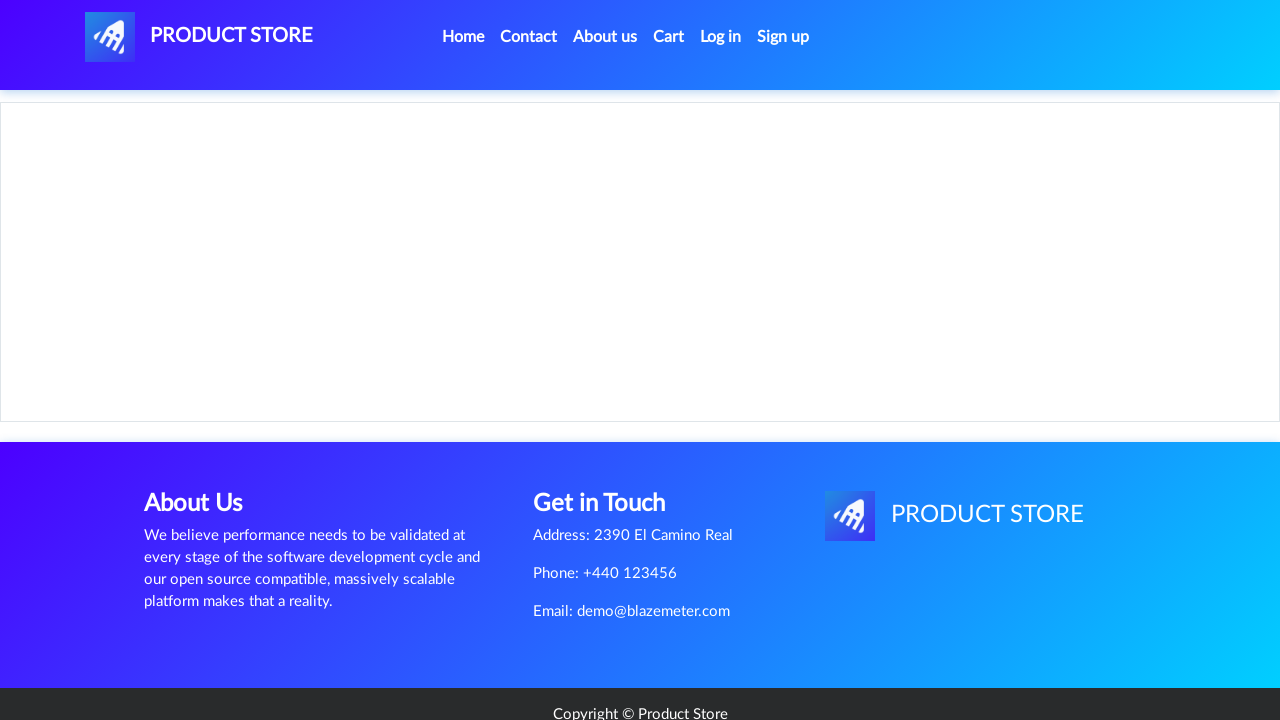

Clicked 'Add to cart' button at (610, 440) on a:has-text("Add to cart")
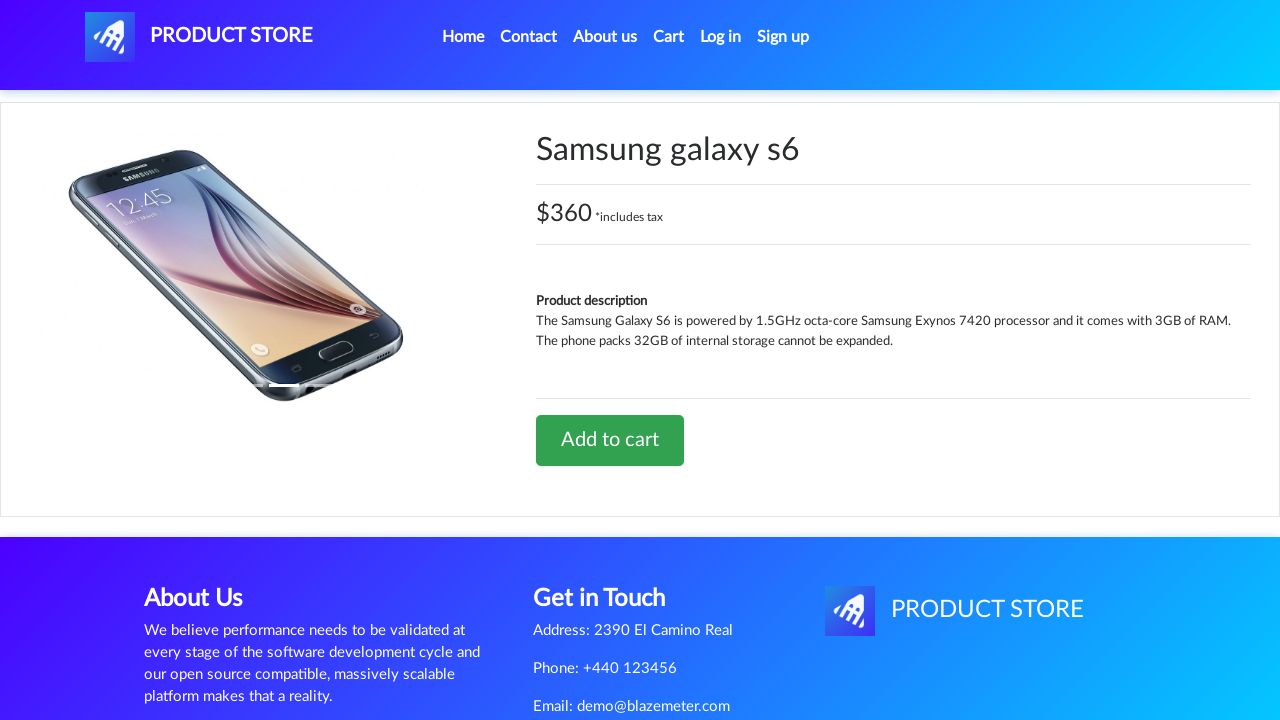

Accepted alert dialog after adding product to cart
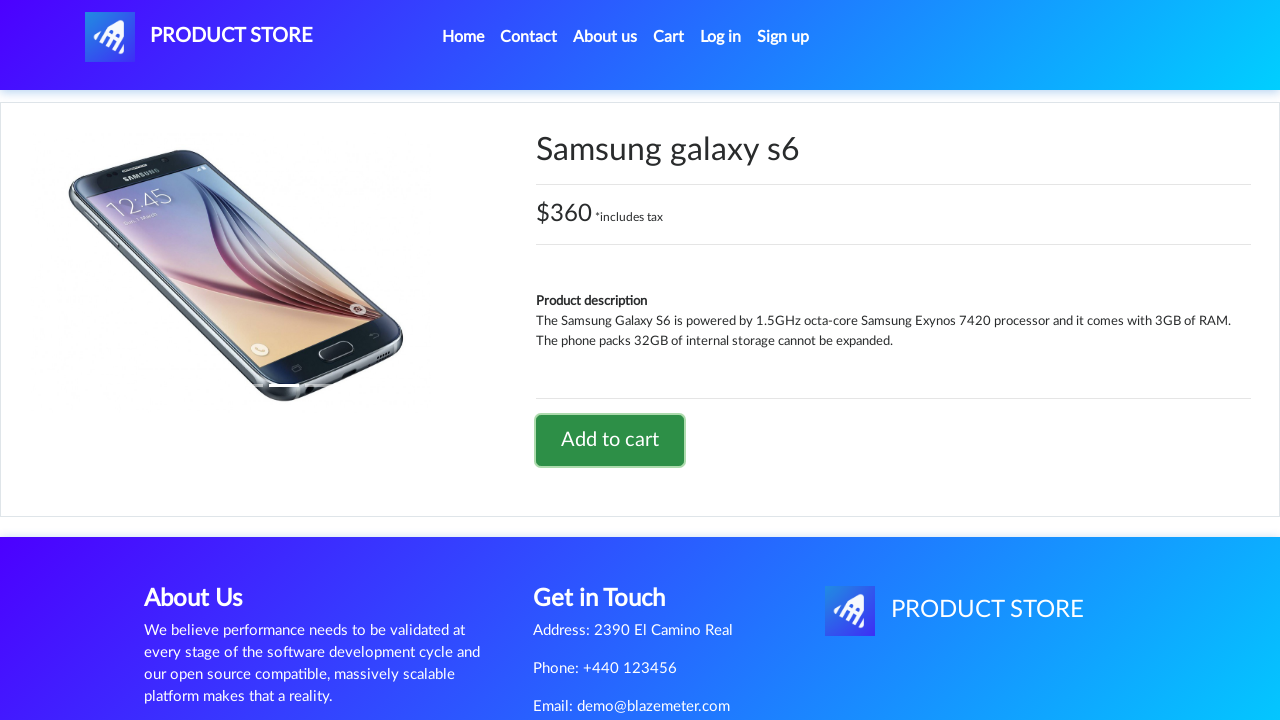

Navigated to shopping cart at (669, 37) on #cartur
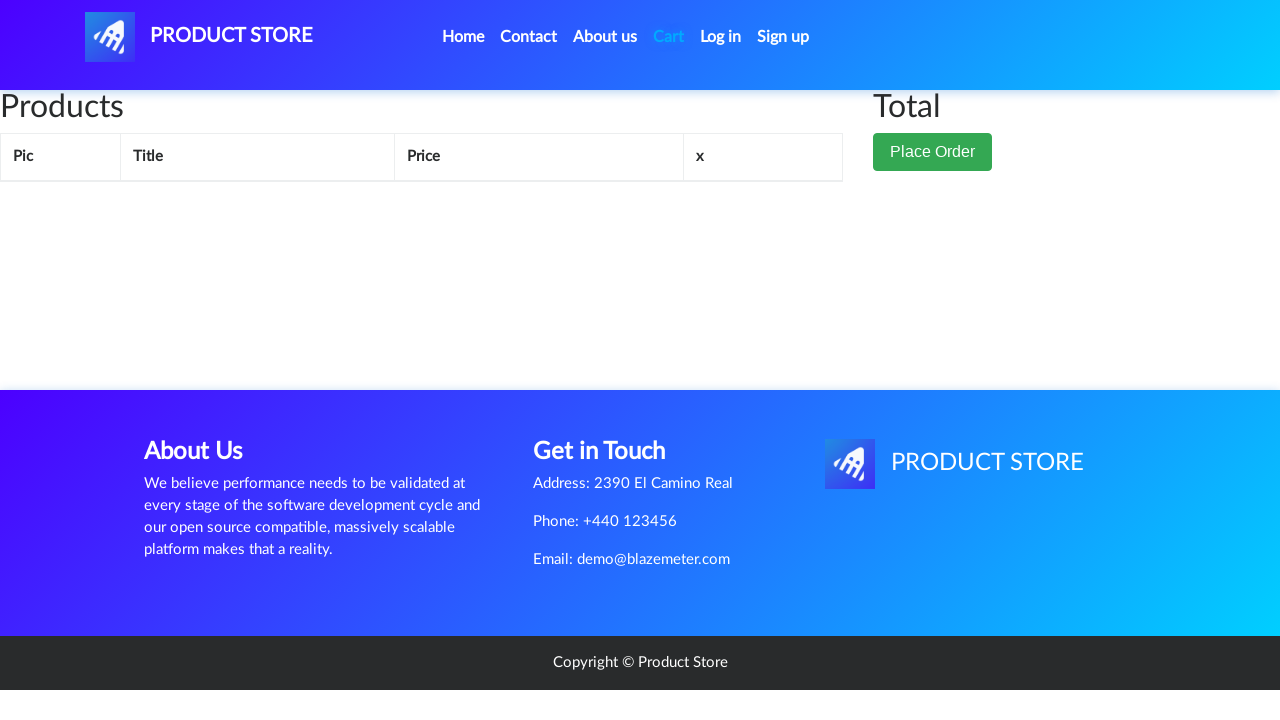

Samsung Galaxy S6 product row is visible in cart
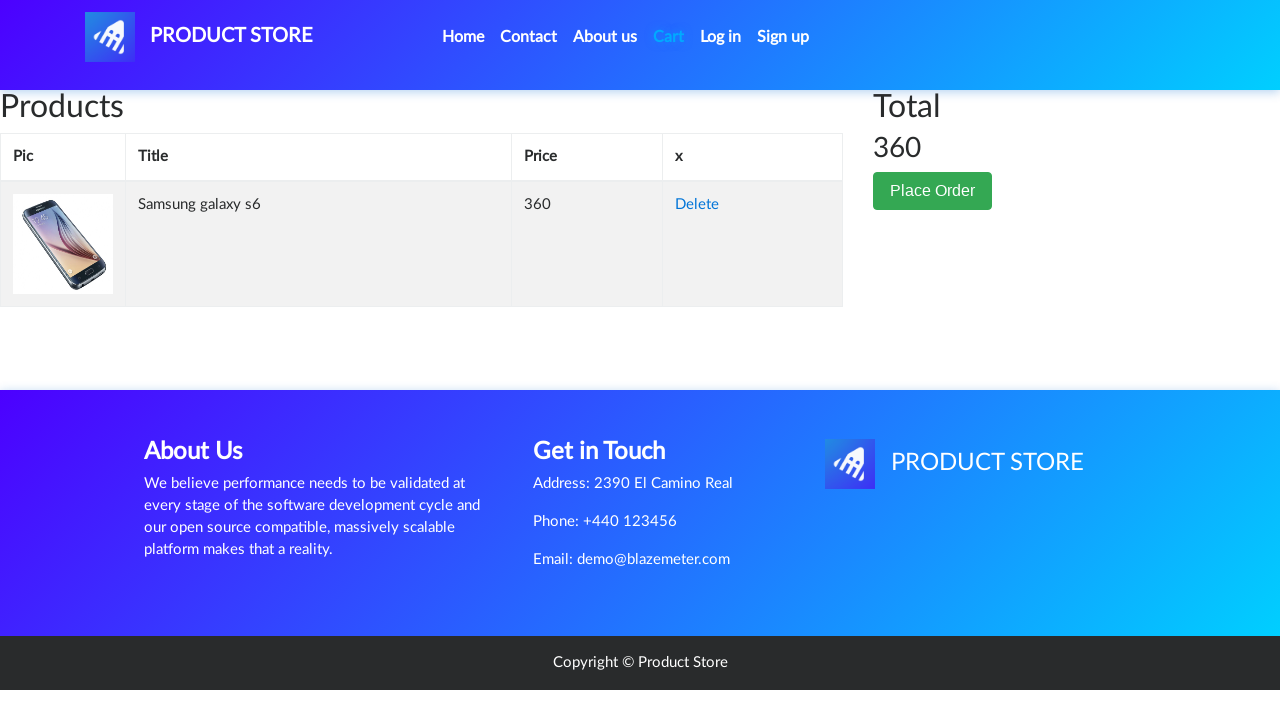

Retrieved initial cart total: 360
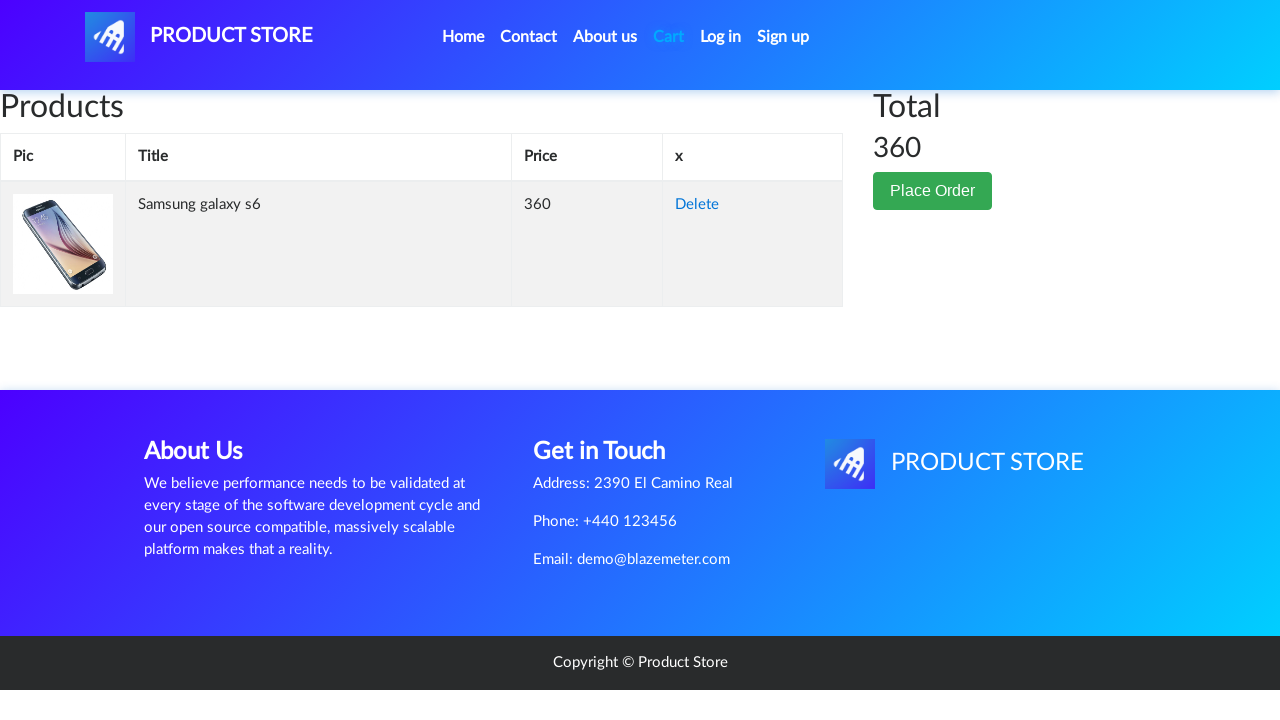

Clicked 'Delete' button to remove product from cart at (697, 205) on a:has-text("Delete")
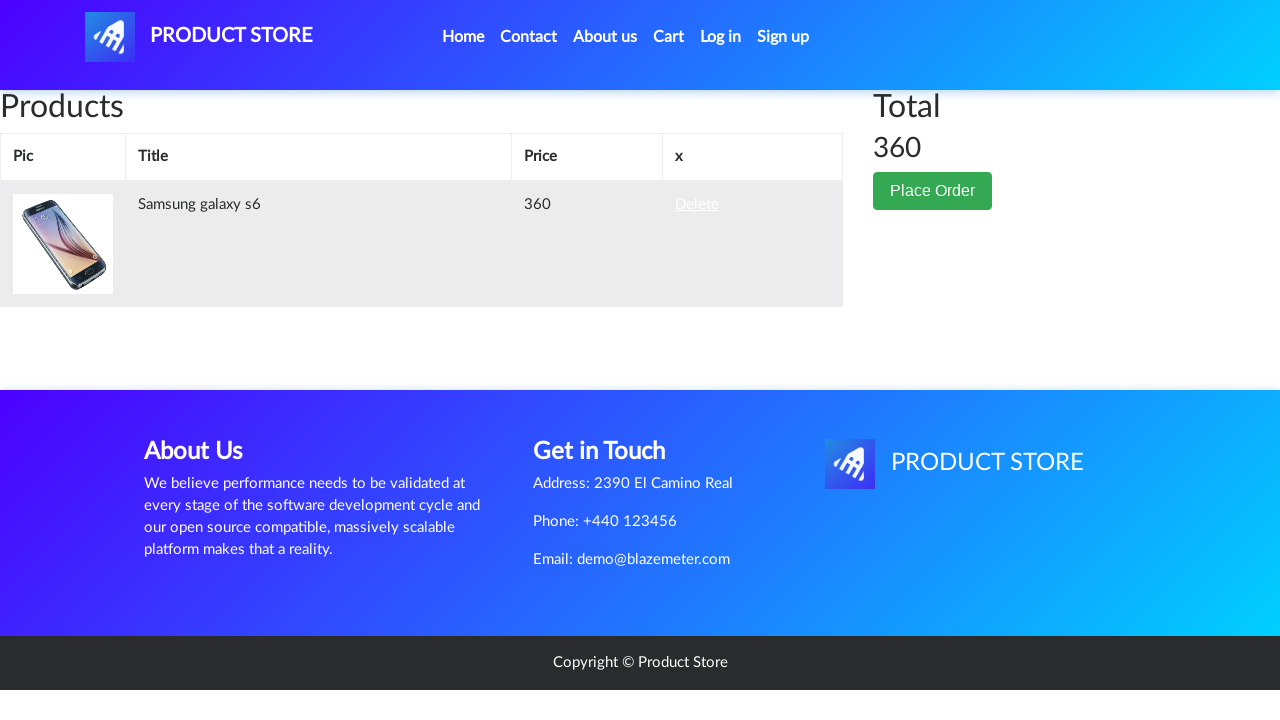

Product row has been removed from cart
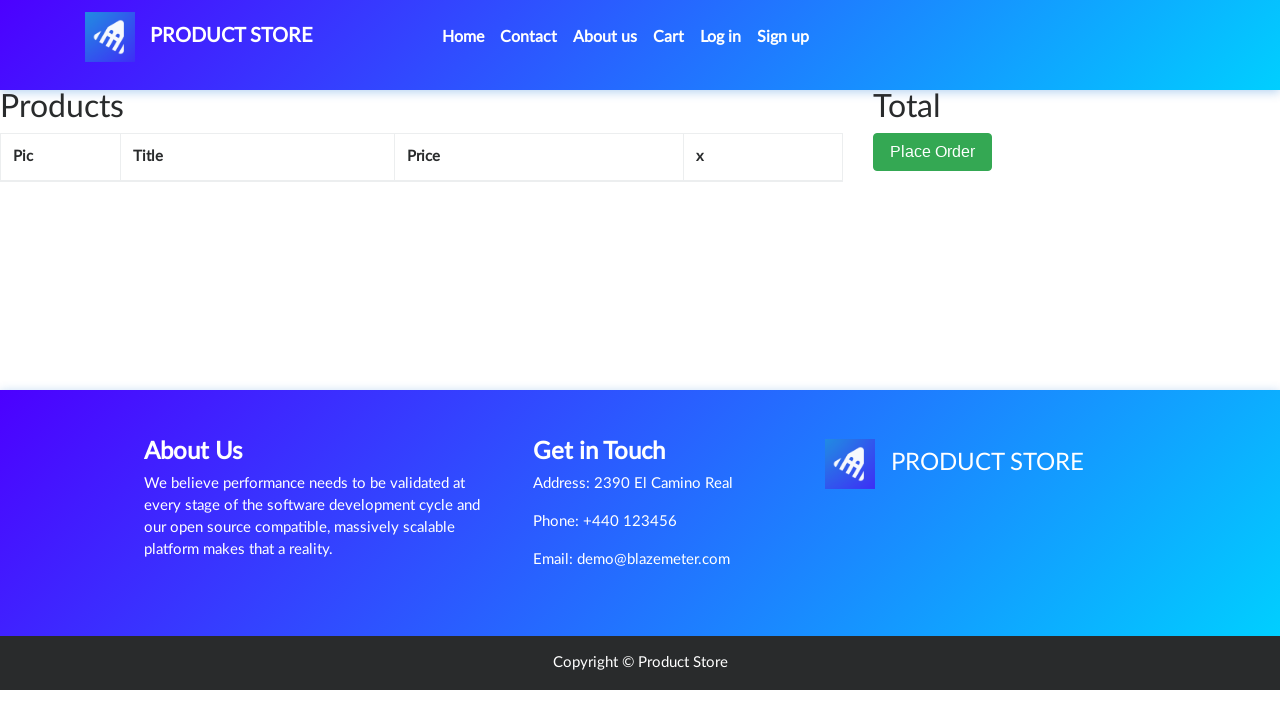

Waited for cart total to update
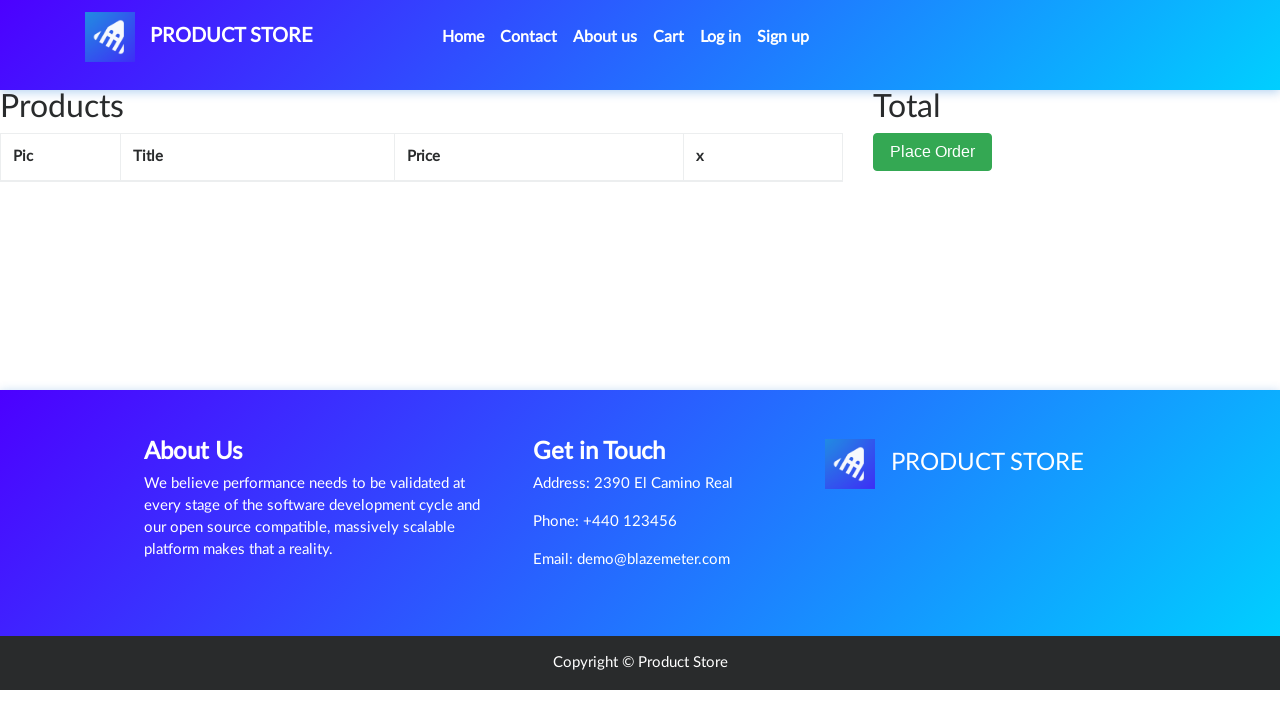

Retrieved updated cart total: 0
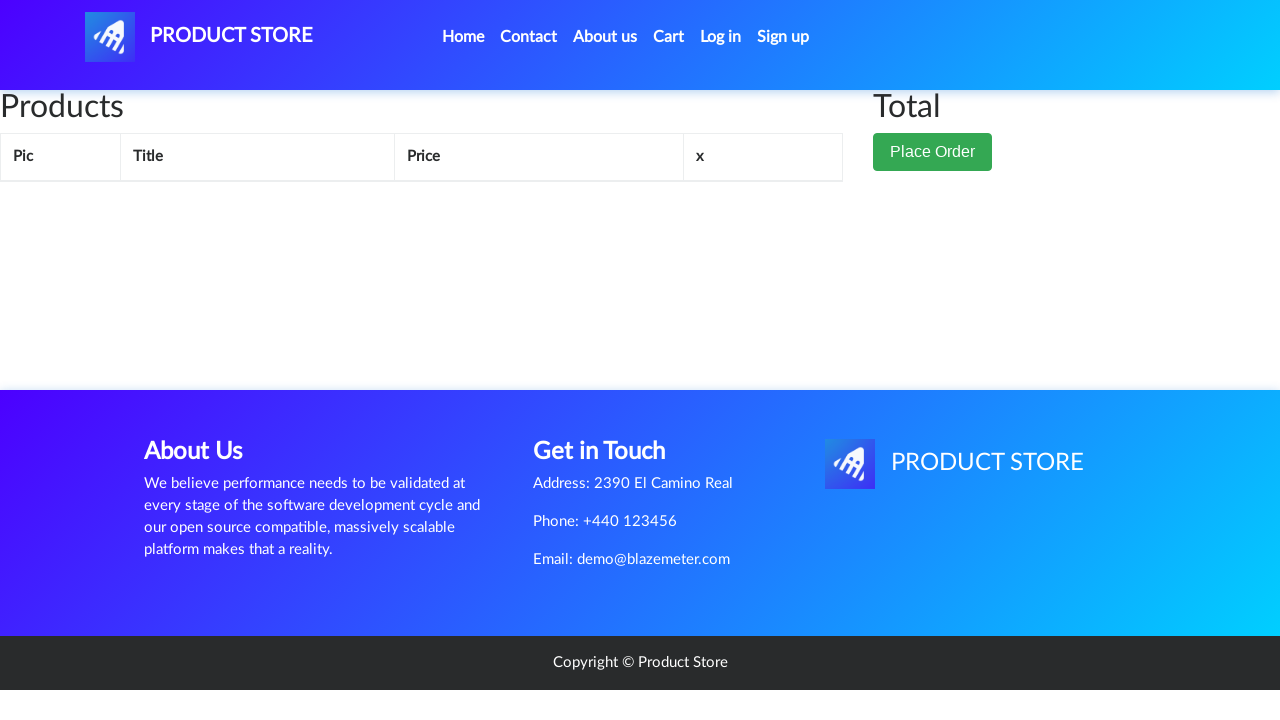

Verified cart total decreased from 360 to 0
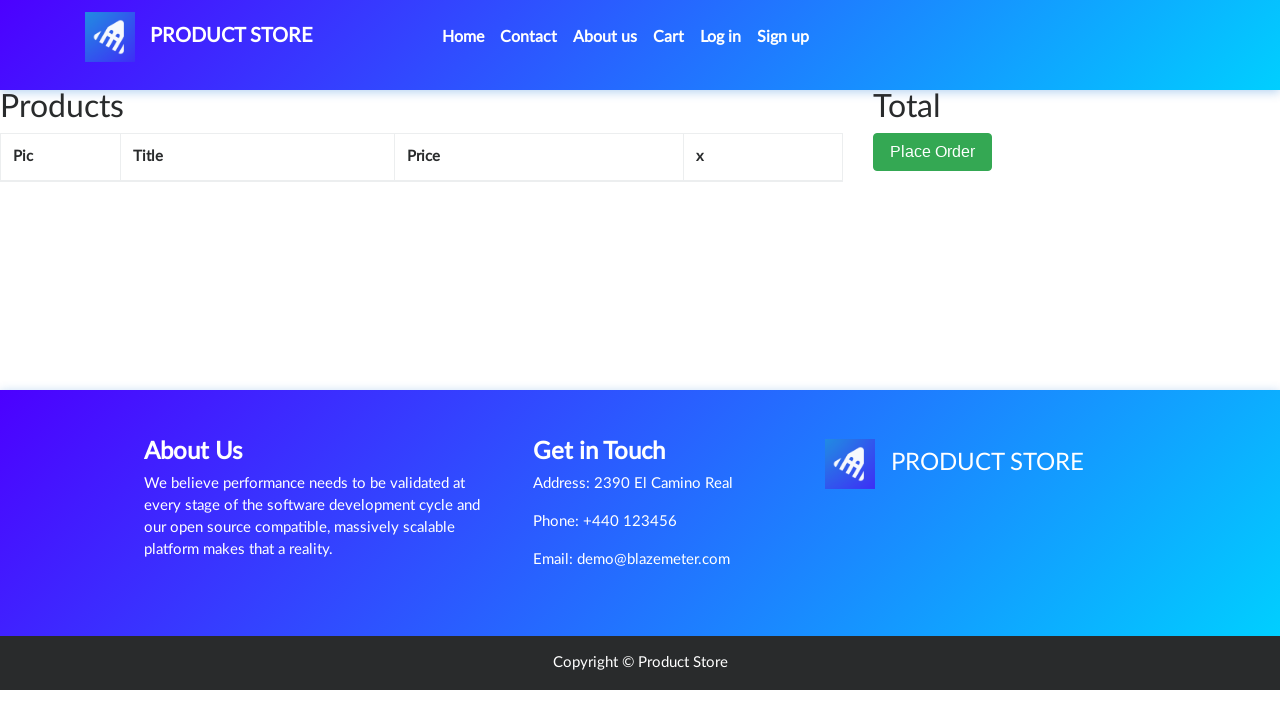

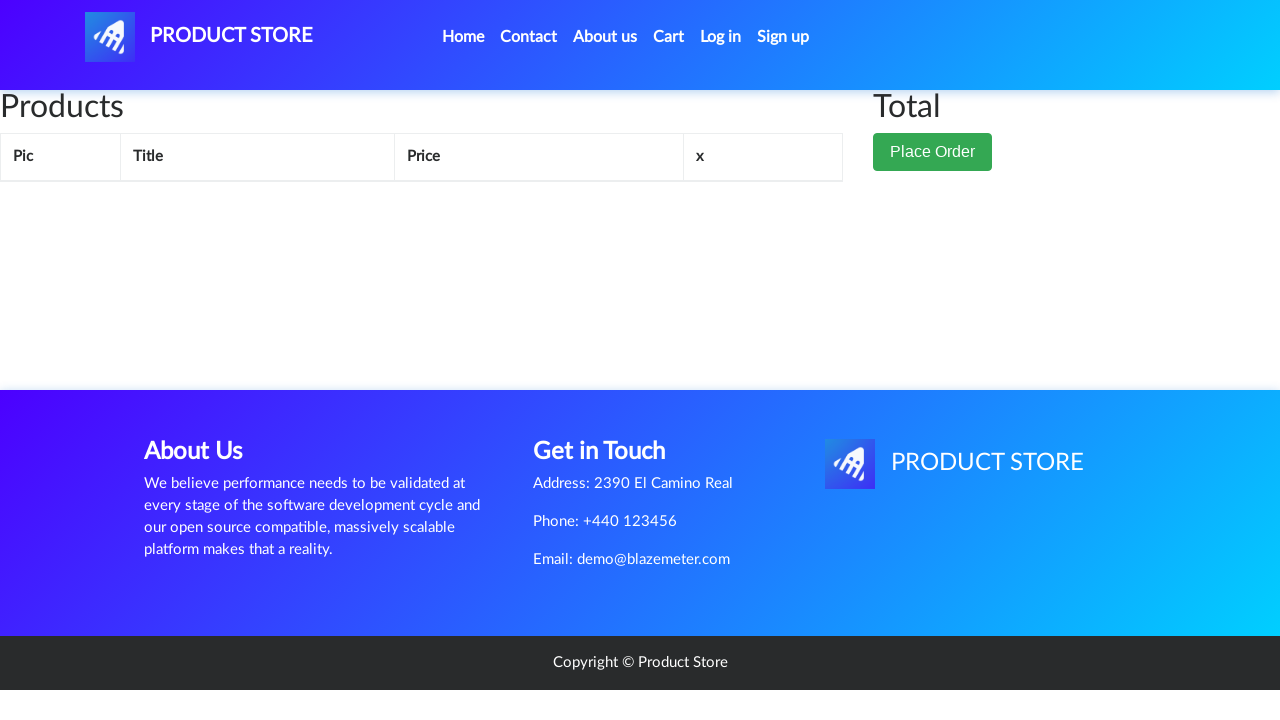